Tests checkbox and radio button interactions on a practice page by clicking a checkbox option and then selecting a radio button.

Starting URL: http://qaclickacademy.com/practice.php

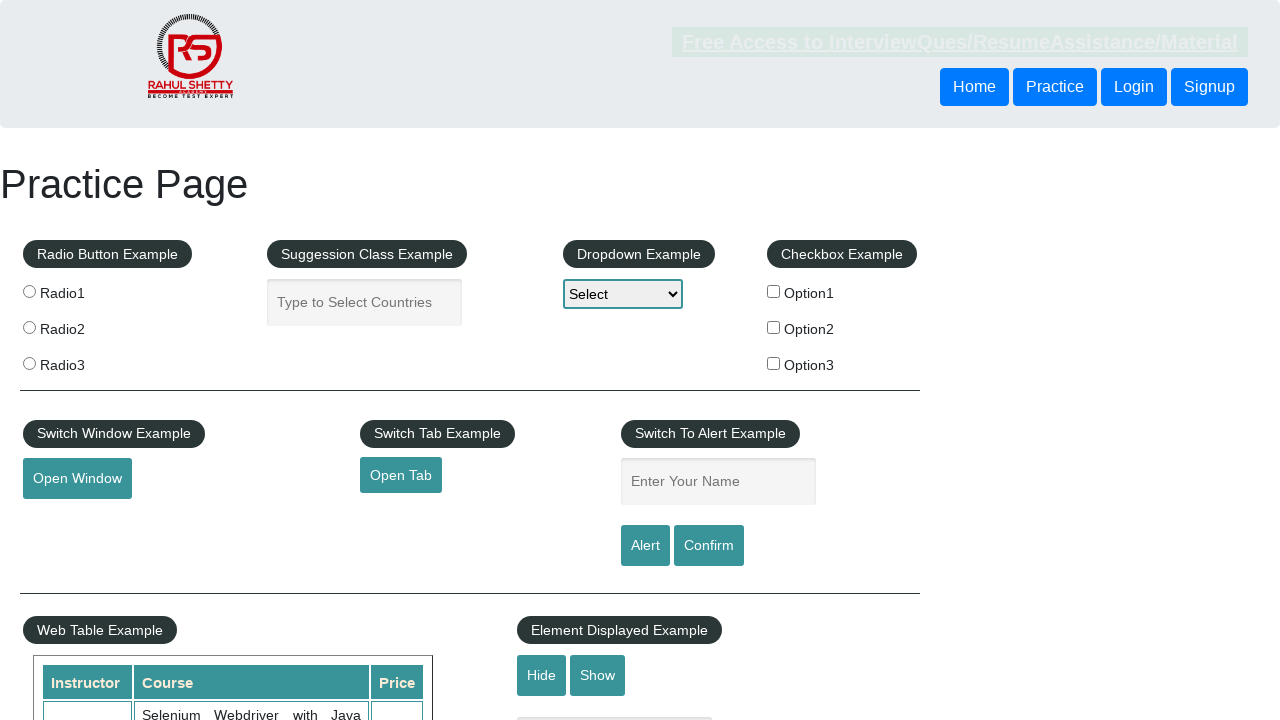

Clicked checkbox option1 at (774, 291) on input[value='option1']
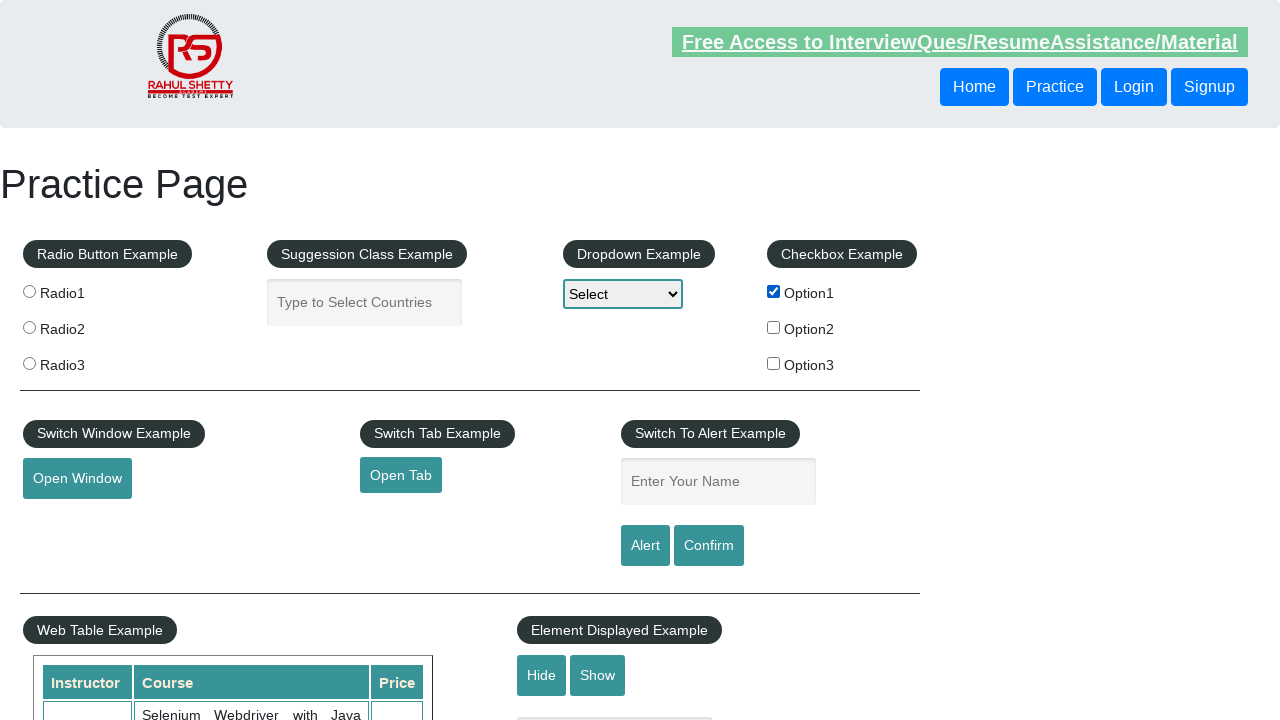

Clicked radio button option1 at (29, 291) on input[value='radio1']
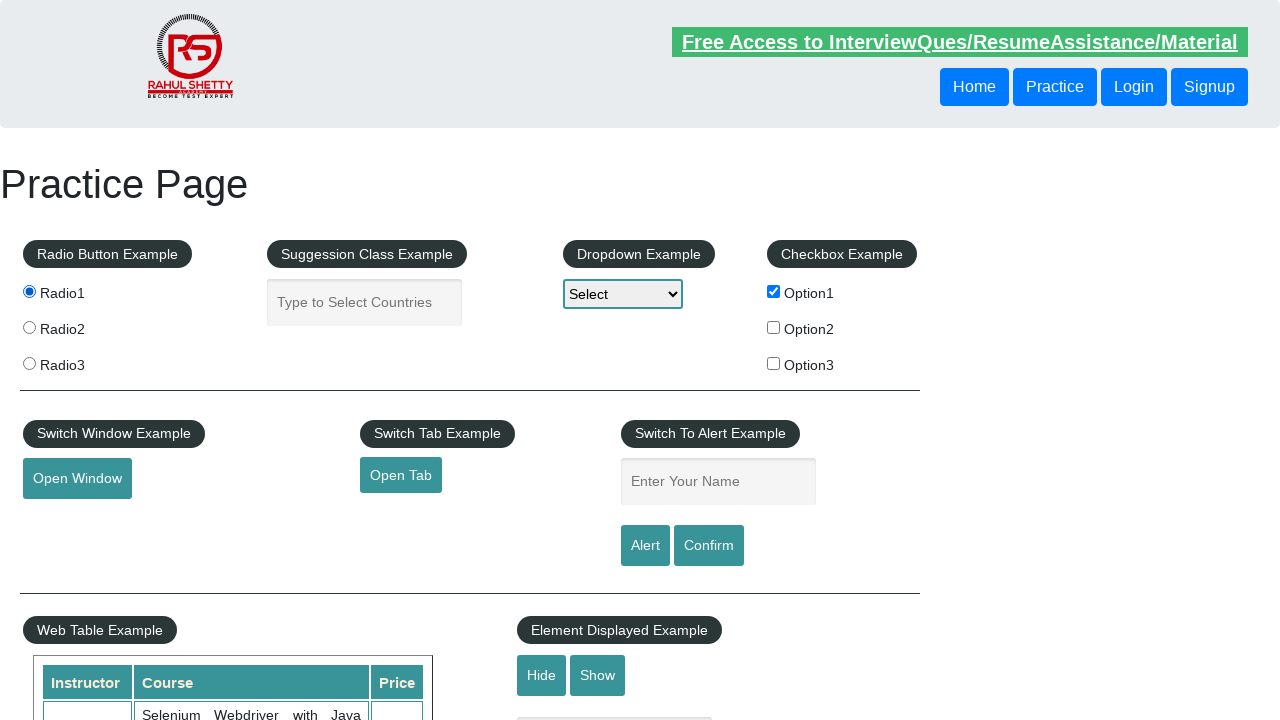

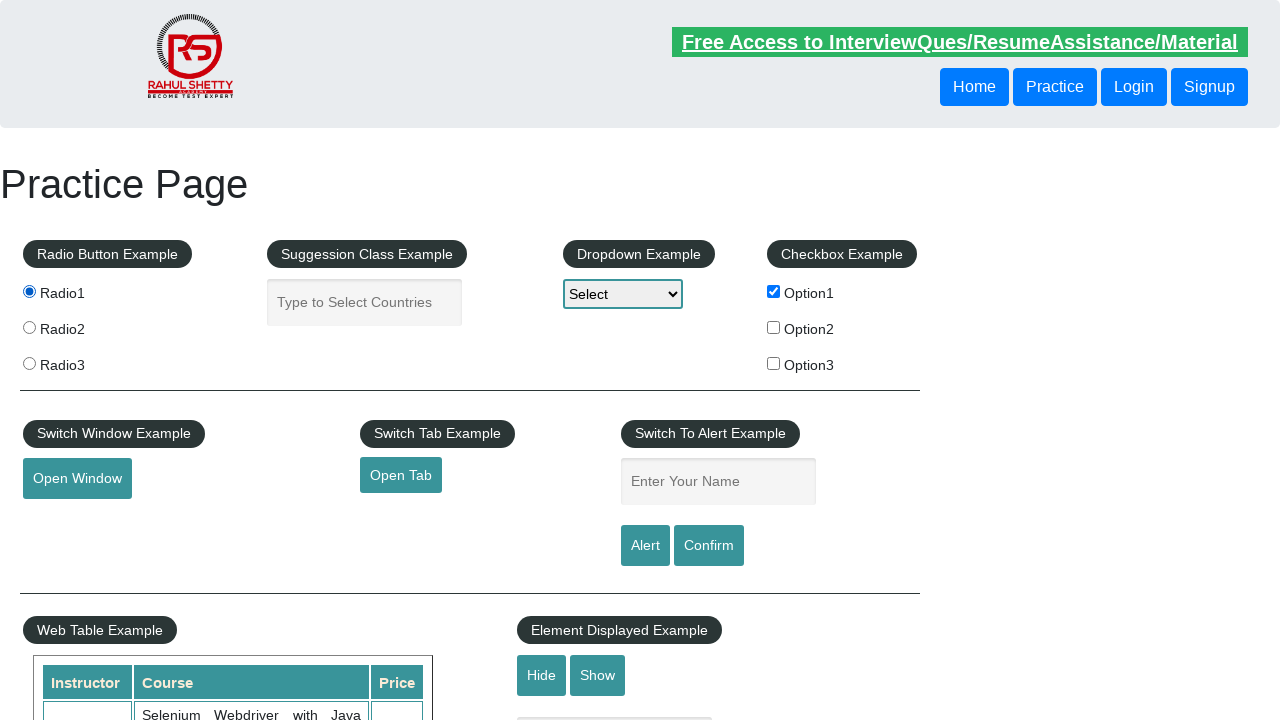